Tests dismissing a confirm dialog by clicking the confirm button and dismissing the alert, then verifying the cancel result message

Starting URL: https://demoqa.com/alerts

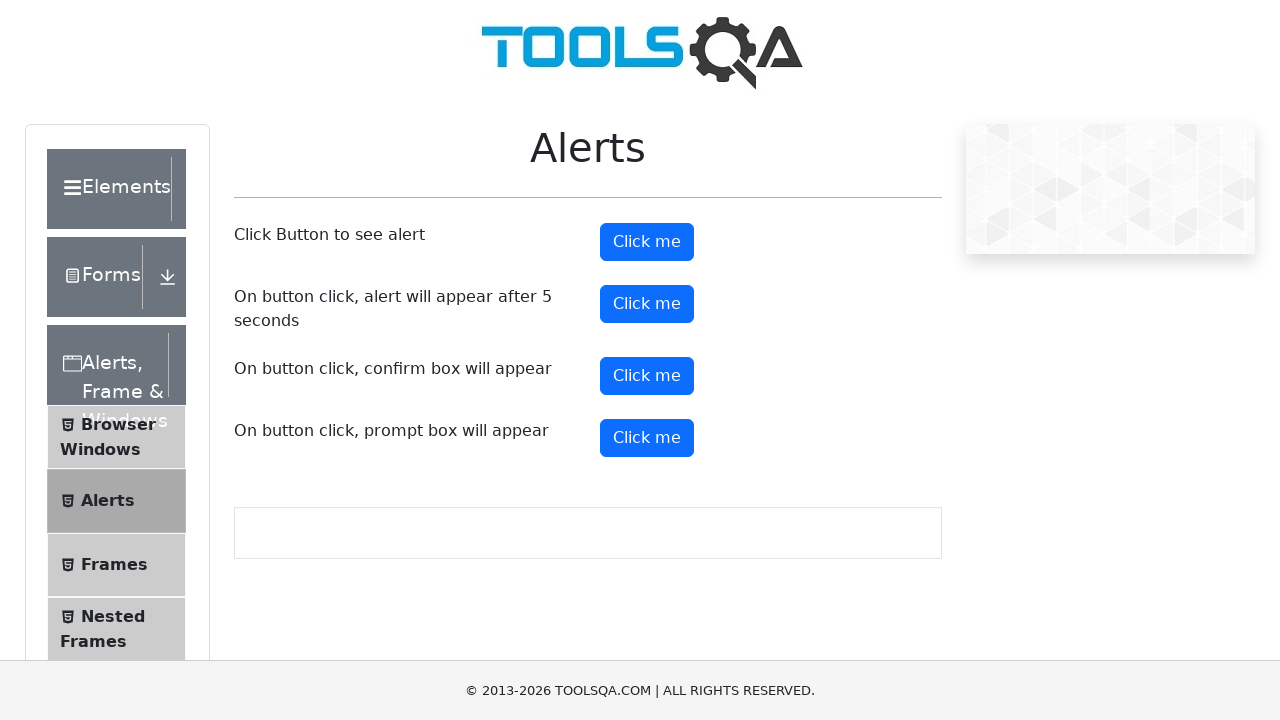

Set up dialog handler to dismiss confirm dialogs
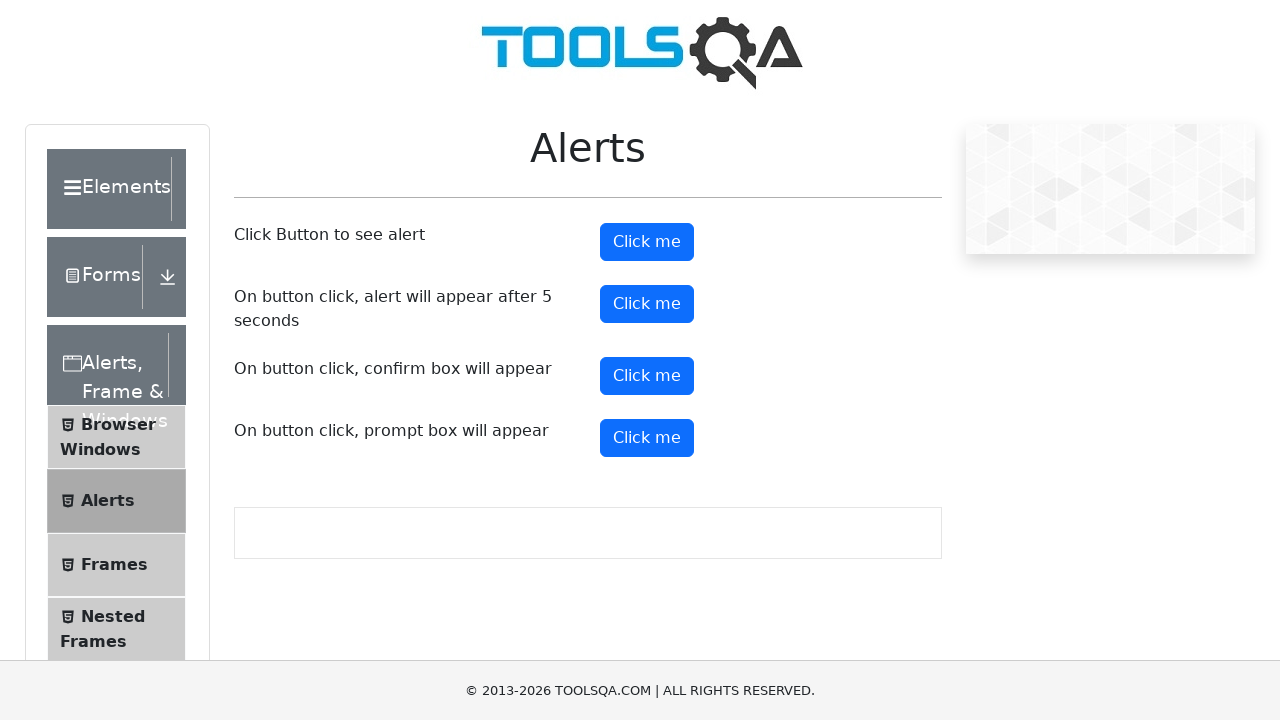

Clicked confirm button to trigger confirm dialog at (647, 376) on #confirmButton
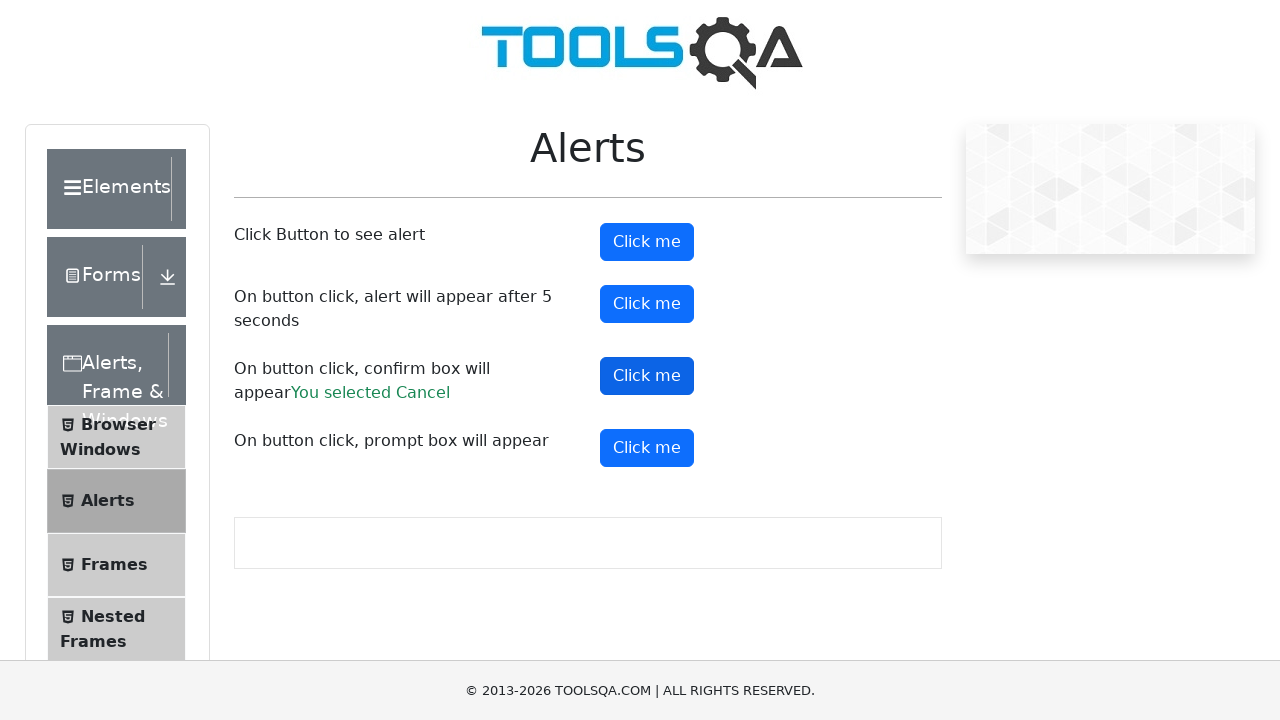

Confirm result text appeared, displaying cancel result message
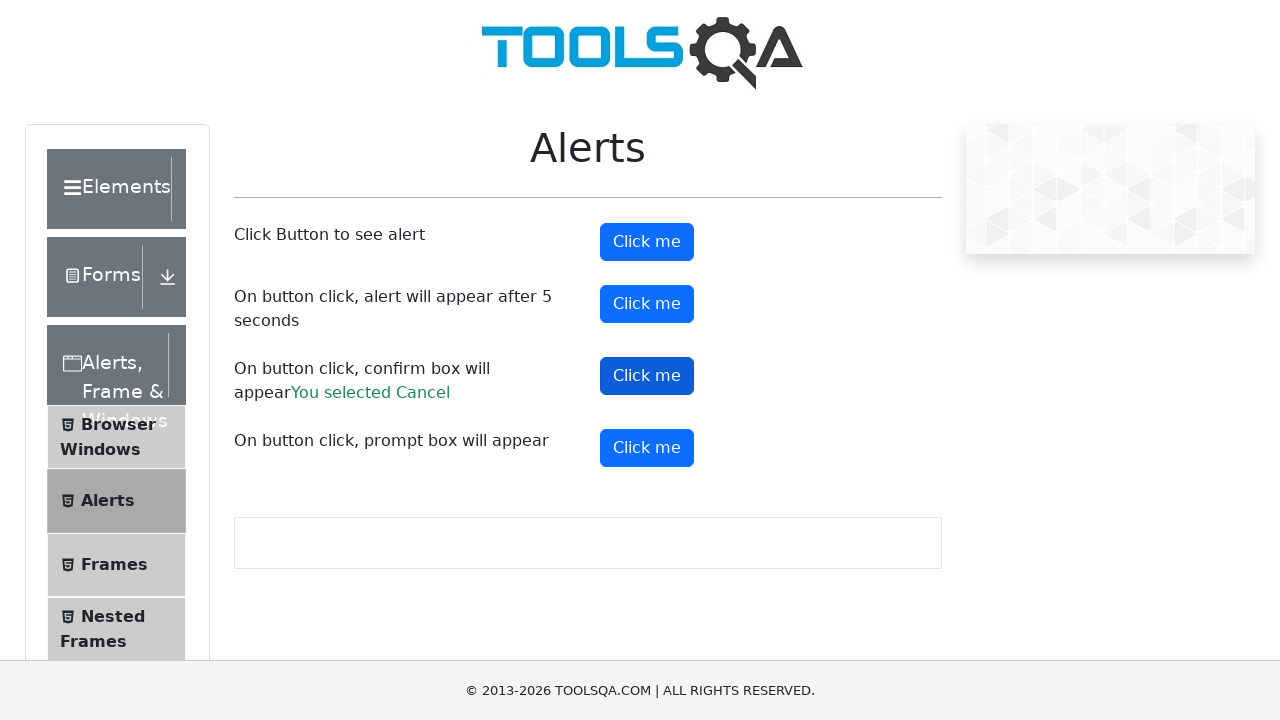

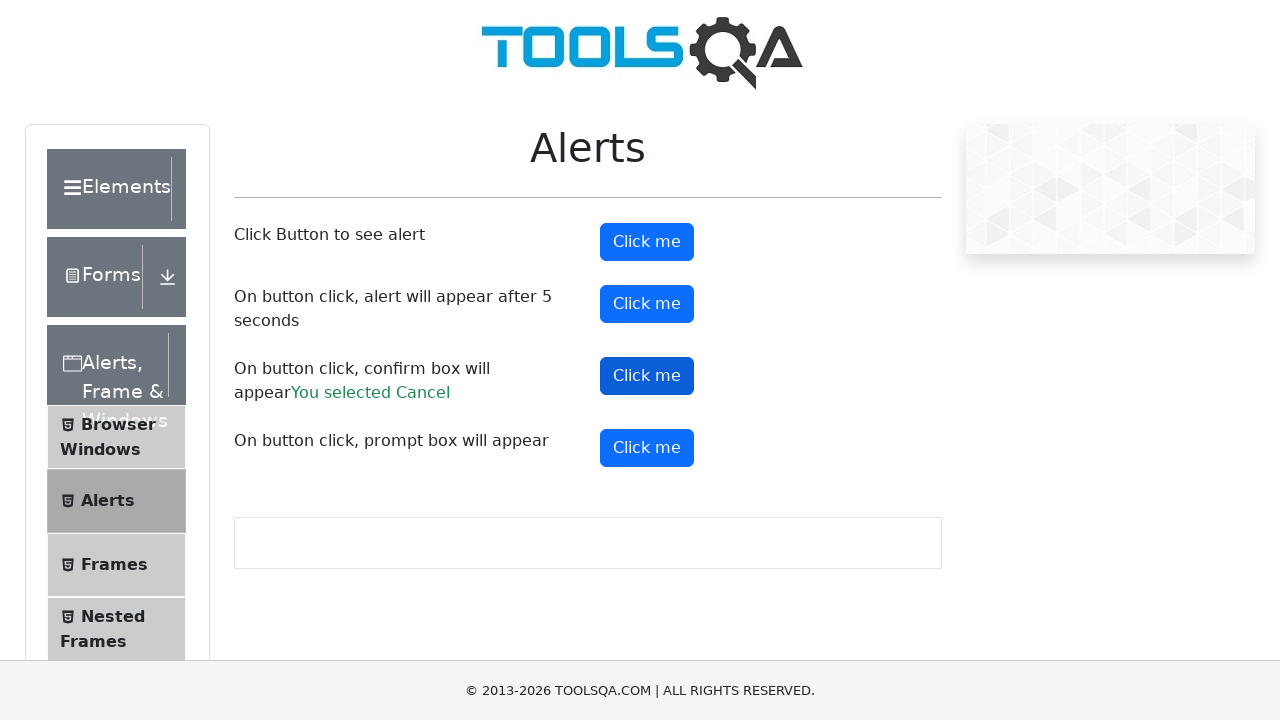